Tests double-click functionality by double-clicking a button and verifying that hidden text becomes visible

Starting URL: https://automationfc.github.io/basic-form/index.html

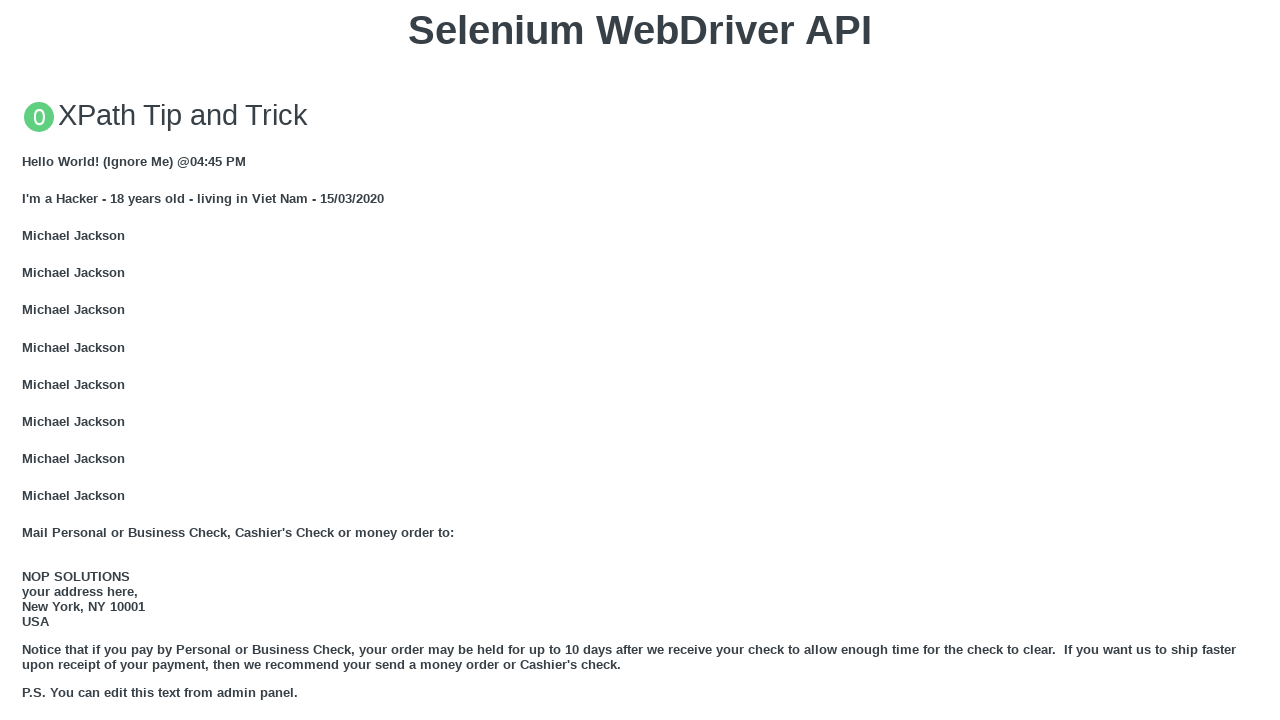

Verified that demo text element is initially not visible
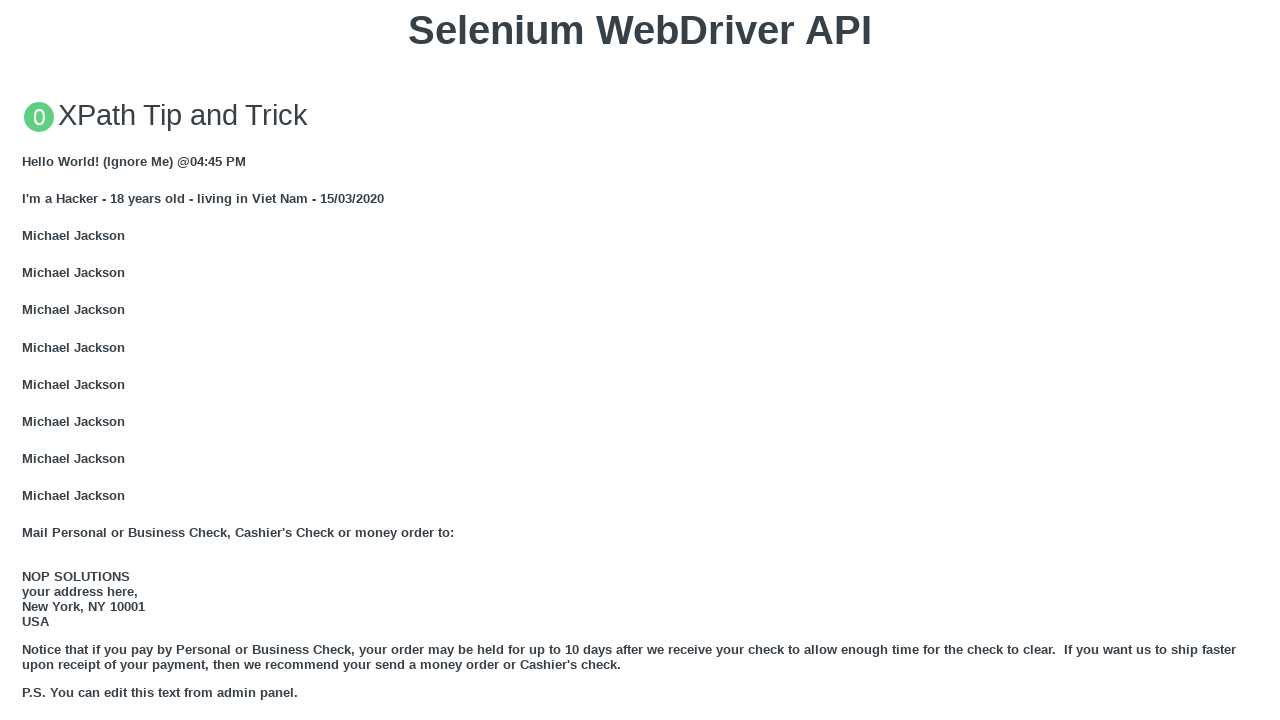

Double-clicked the 'Double click me' button at (640, 361) on xpath=//button[text()='Double click me']
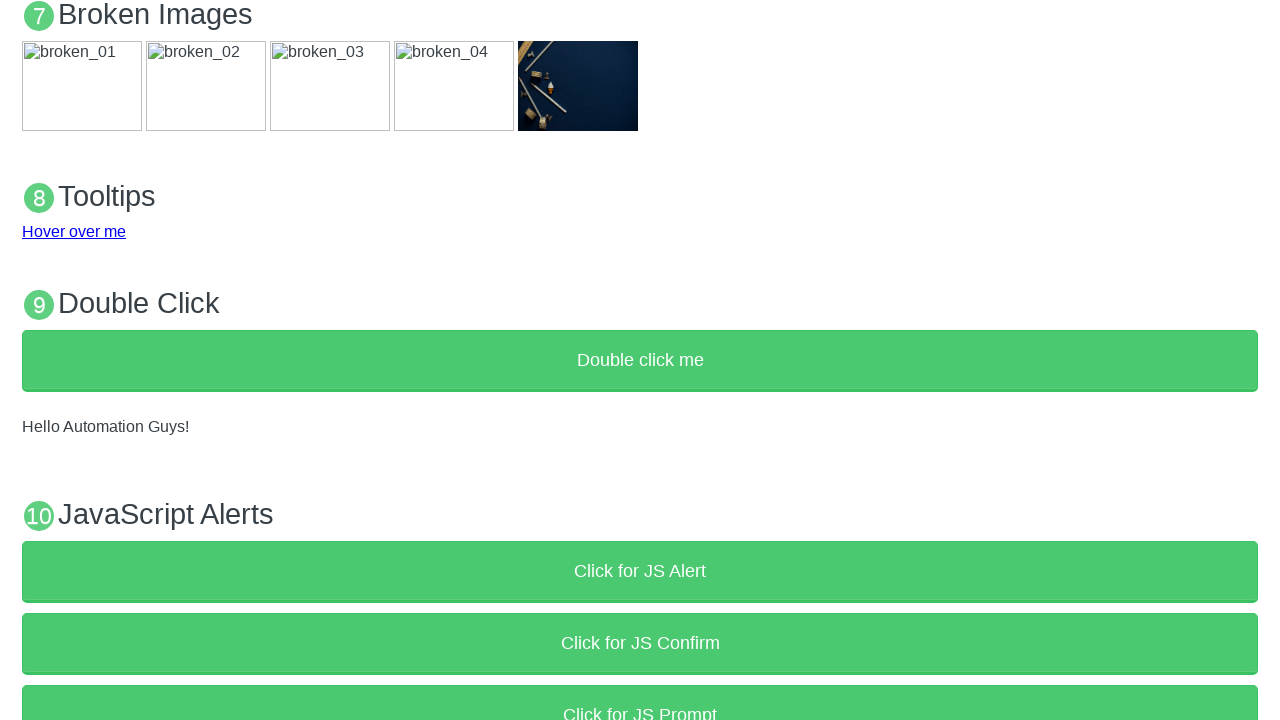

Waited for demo text element to become visible
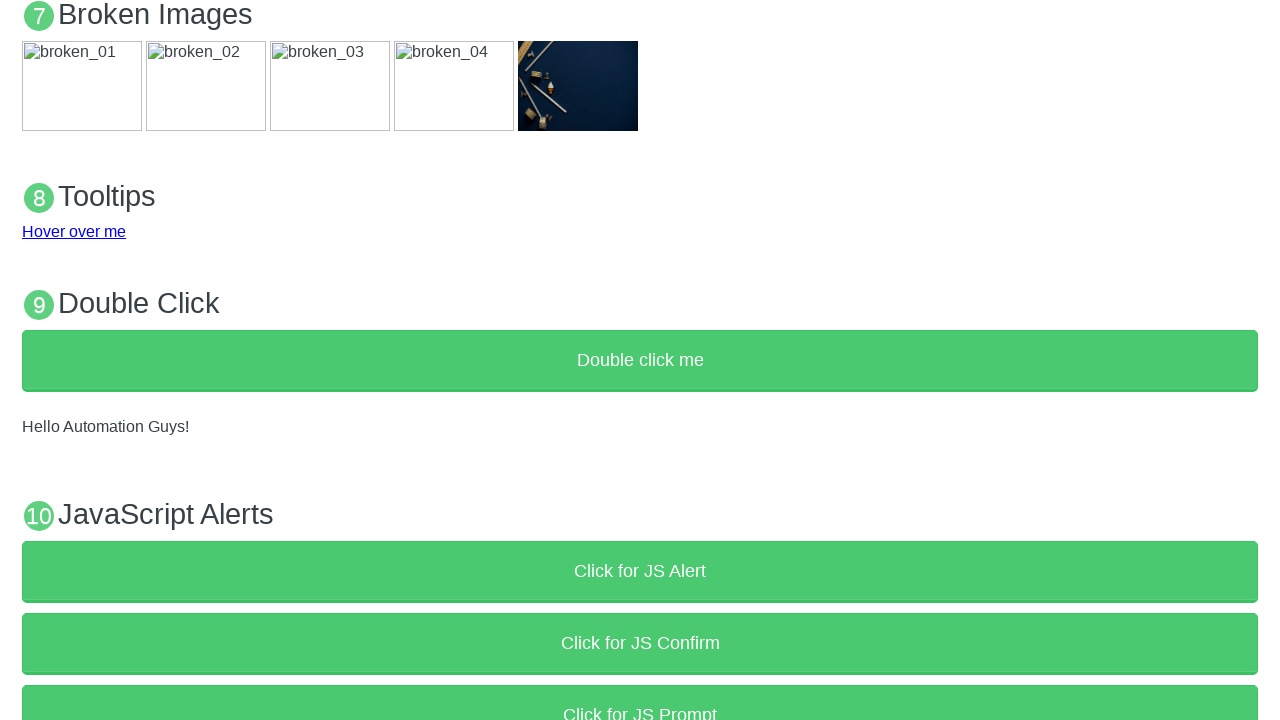

Retrieved text content from demo element
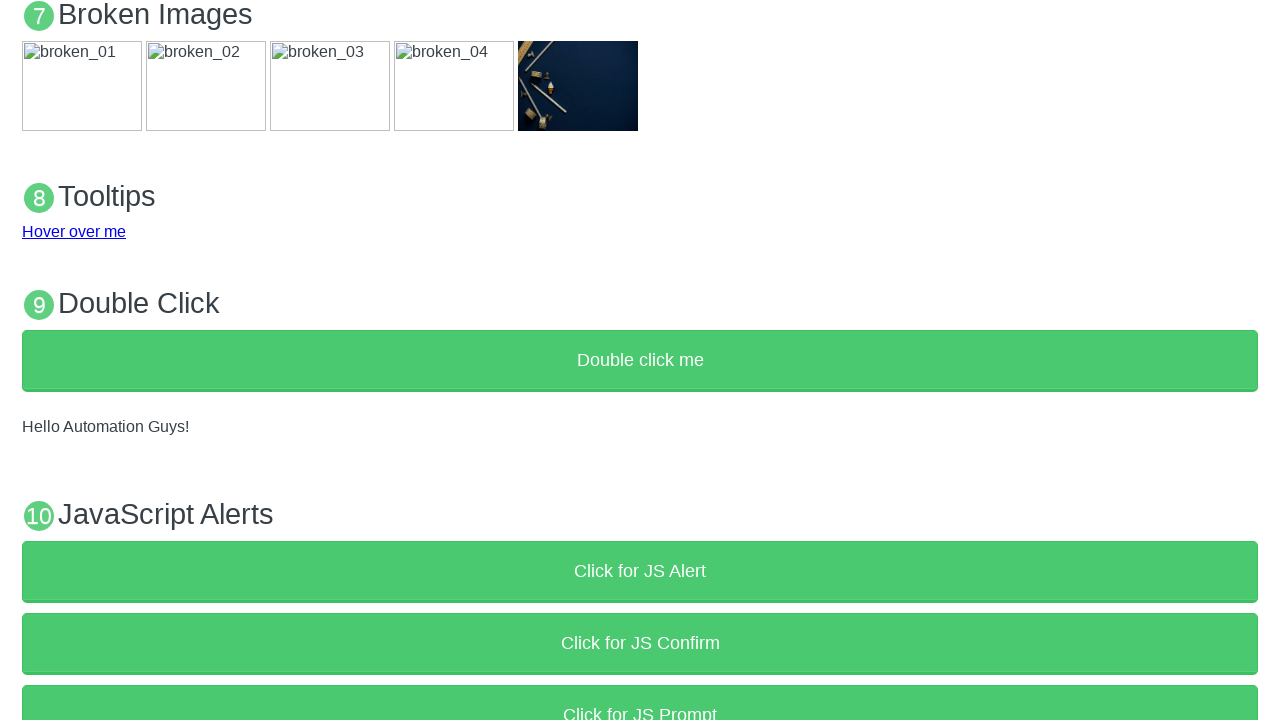

Verified that demo text equals 'Hello Automation Guys!'
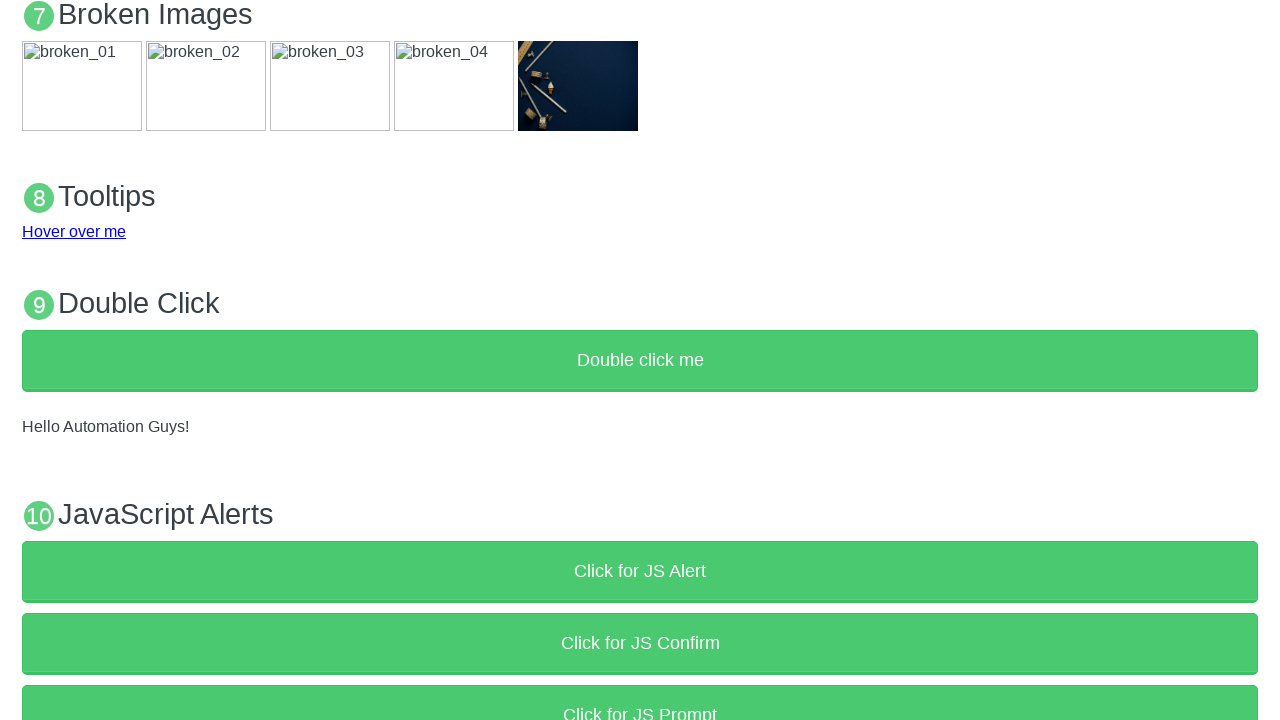

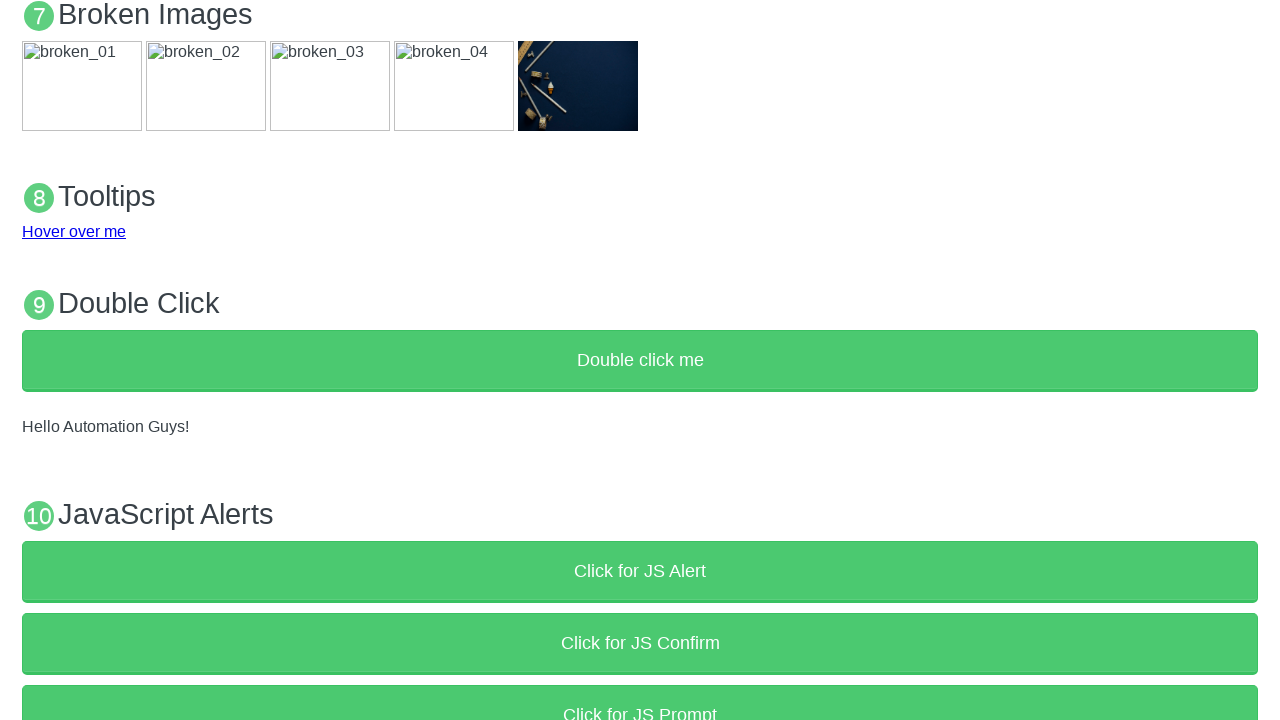